Tests form filling with keyboard shortcuts by entering user information, using copy-paste functionality, and correcting email input

Starting URL: https://demoqa.com/text-box

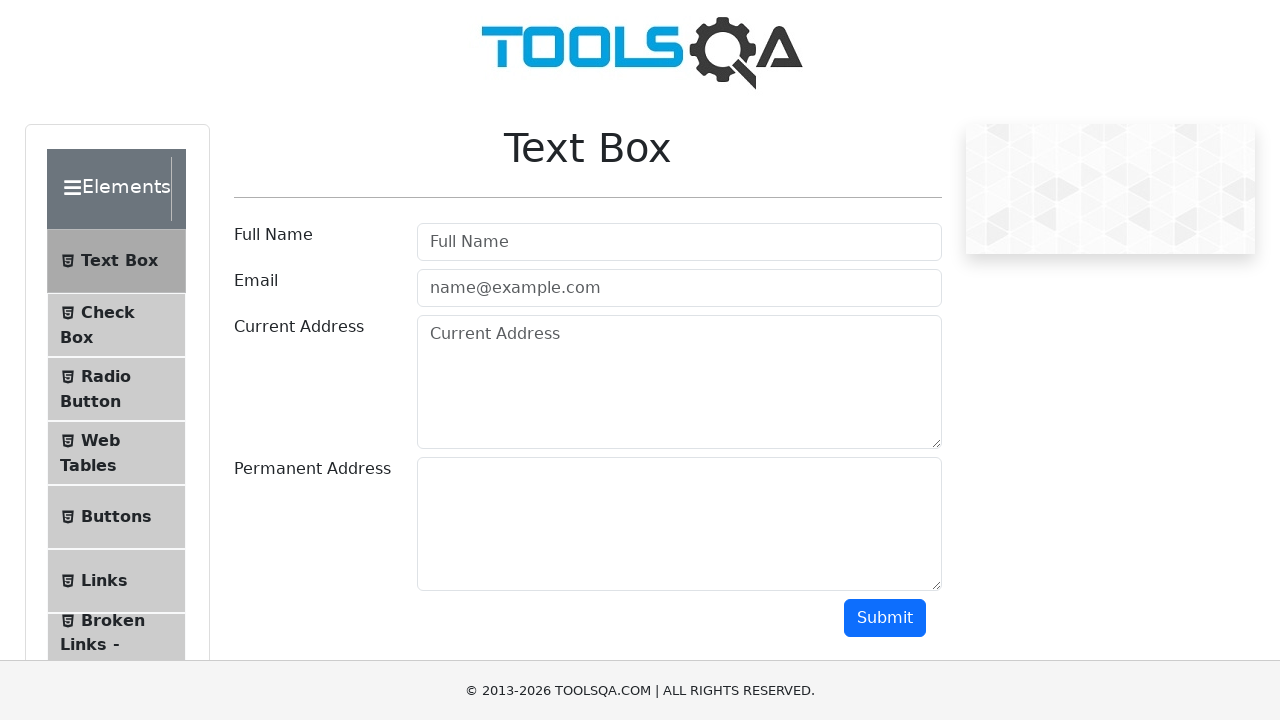

Filled full name field with 'Priyanka' on #userName
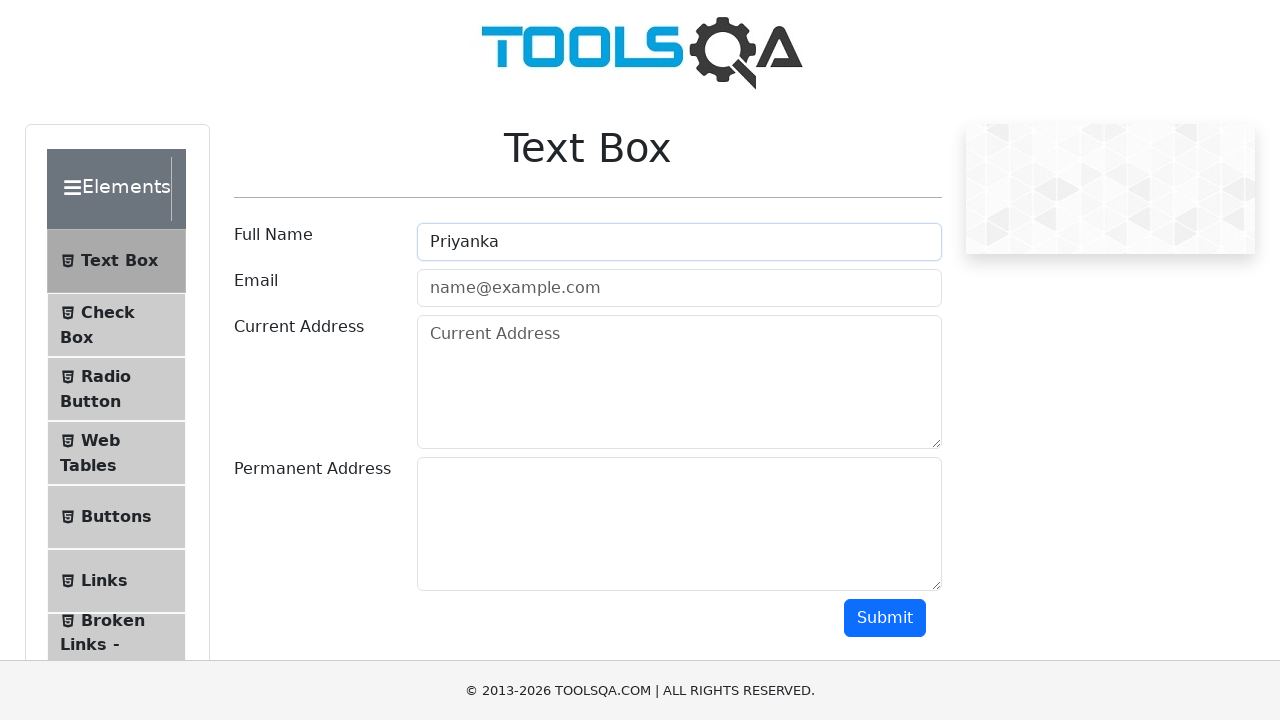

Filled email field with incorrect email 'wrong_email@kjdfv.com' on #userEmail
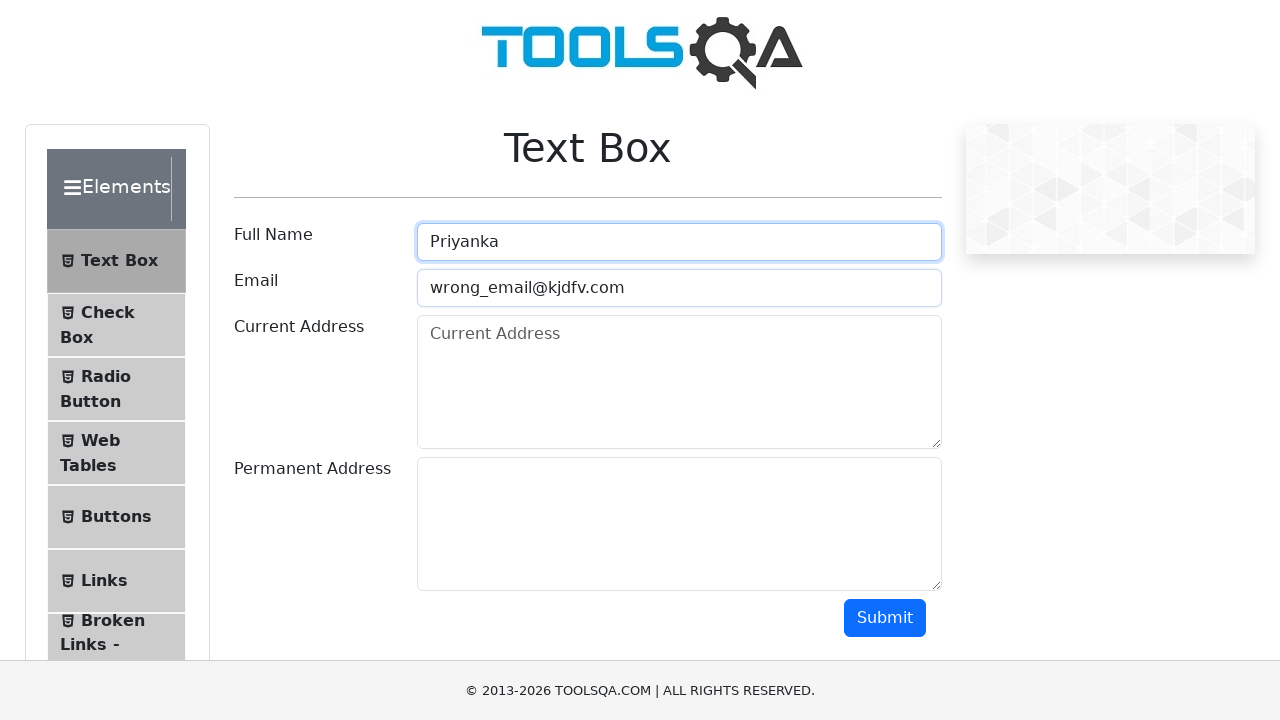

Selected all text in email field using keyboard shortcut on #userEmail
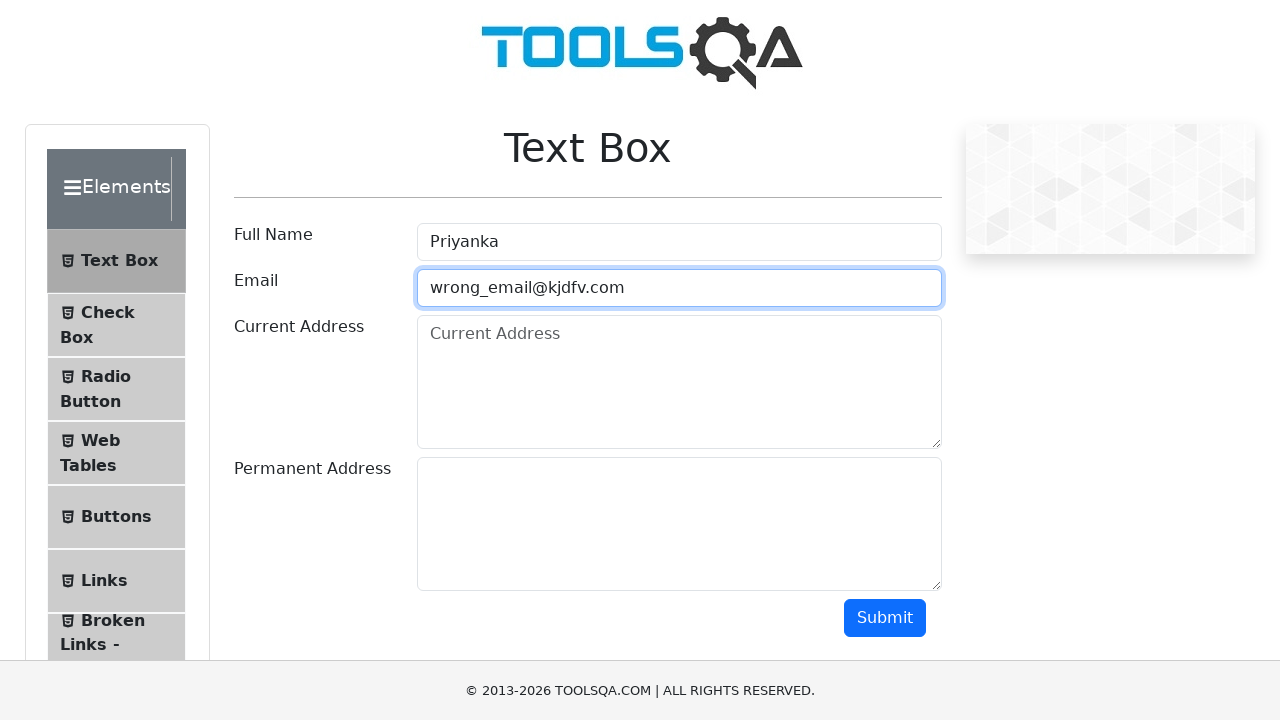

Deleted the selected incorrect email text on #userEmail
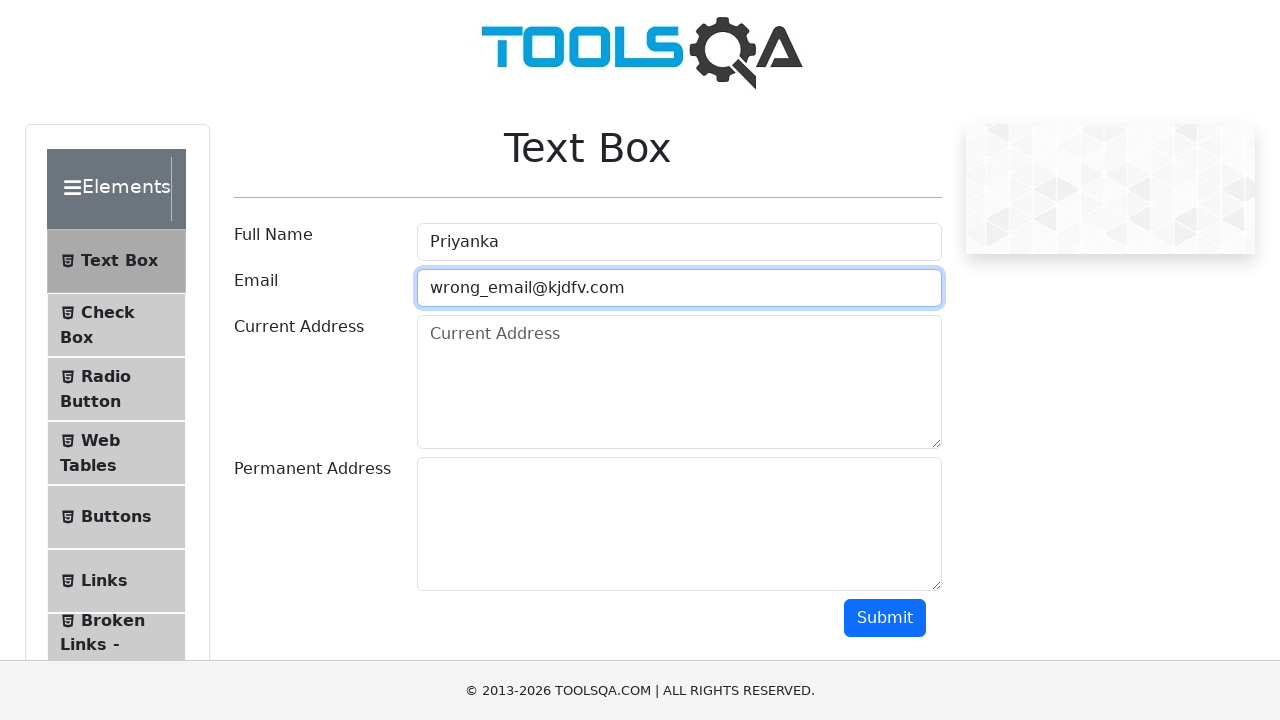

Filled email field with correct email 'correct_email@kjdfv.com' on #userEmail
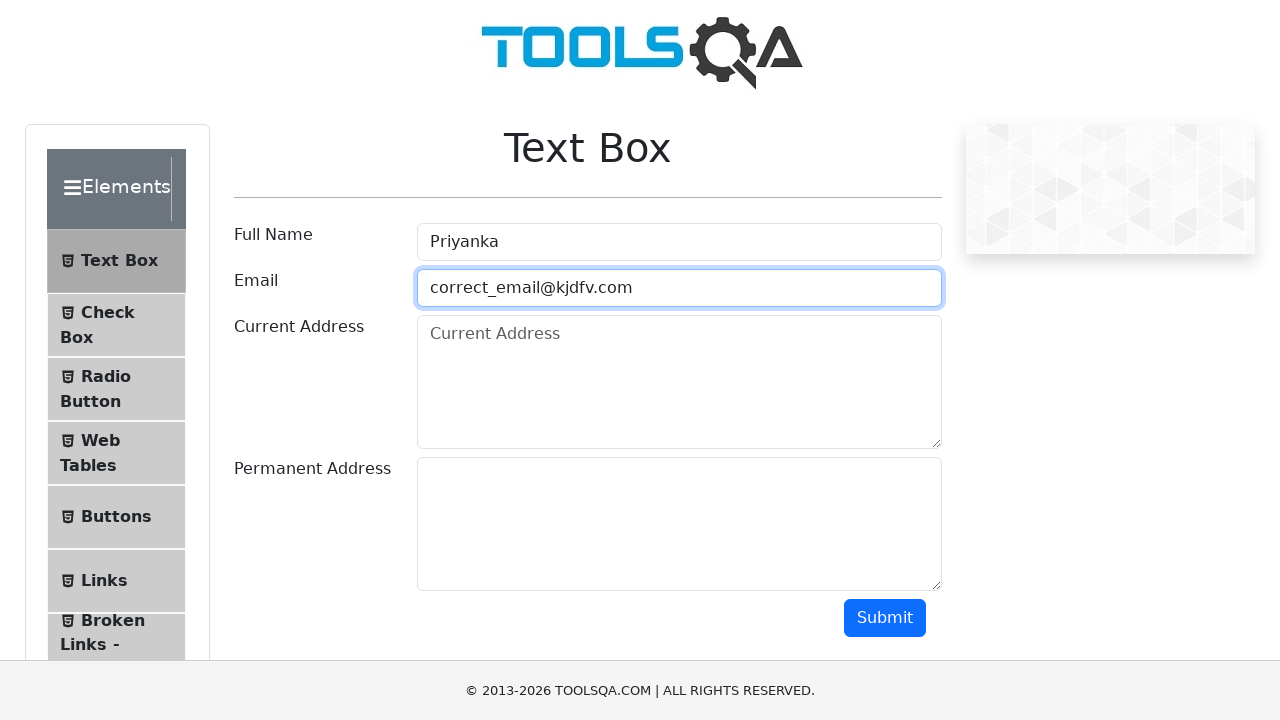

Filled current address field with multi-line address on #currentAddress
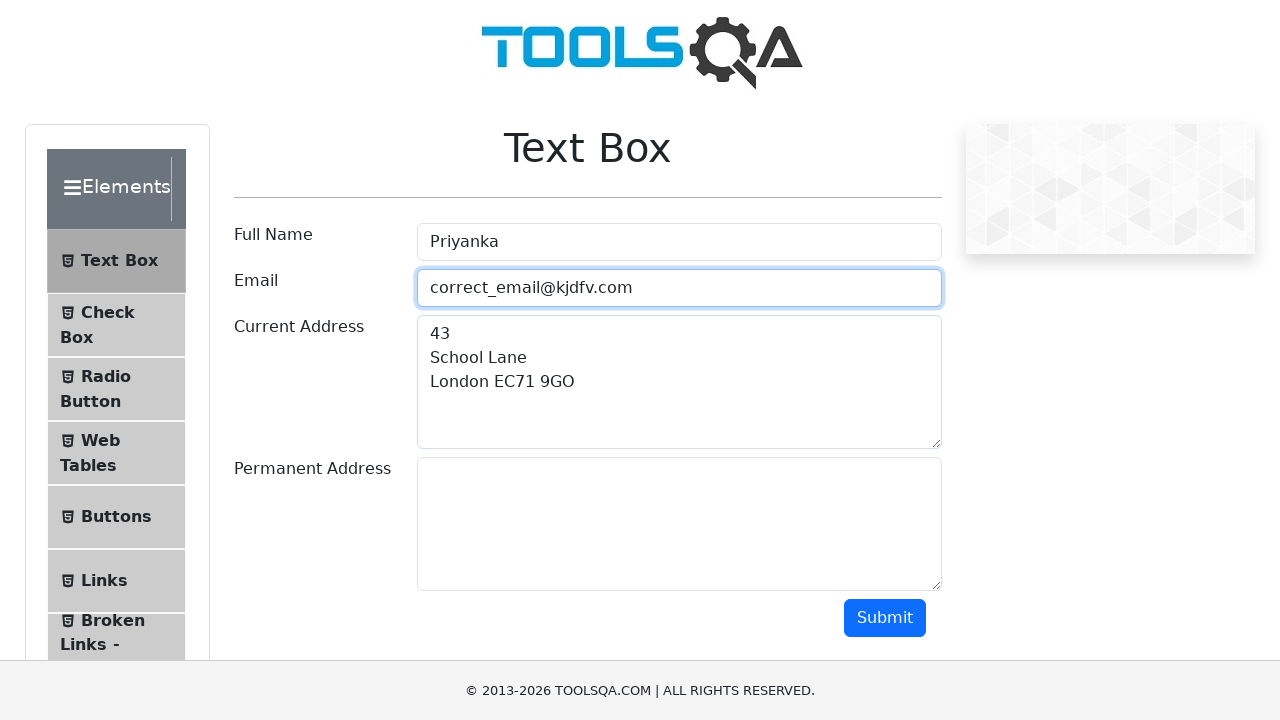

Selected all text in current address field using keyboard shortcut on #currentAddress
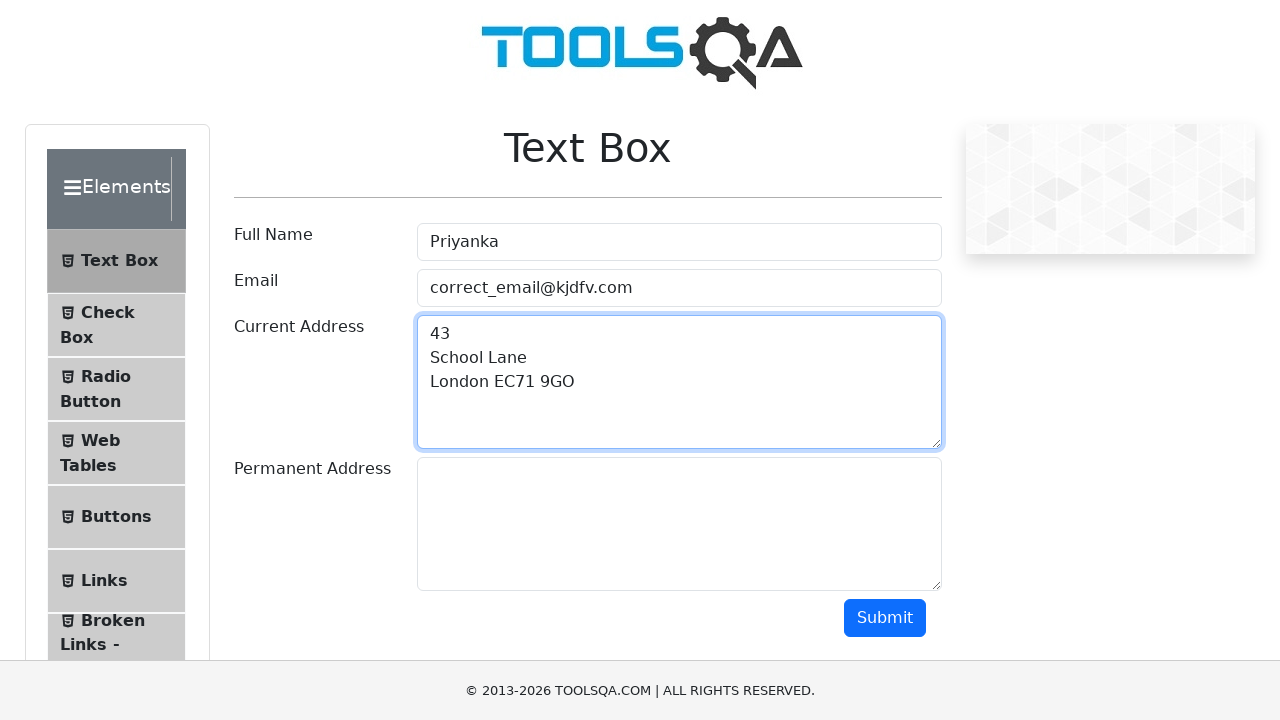

Copied current address text to clipboard using keyboard shortcut on #currentAddress
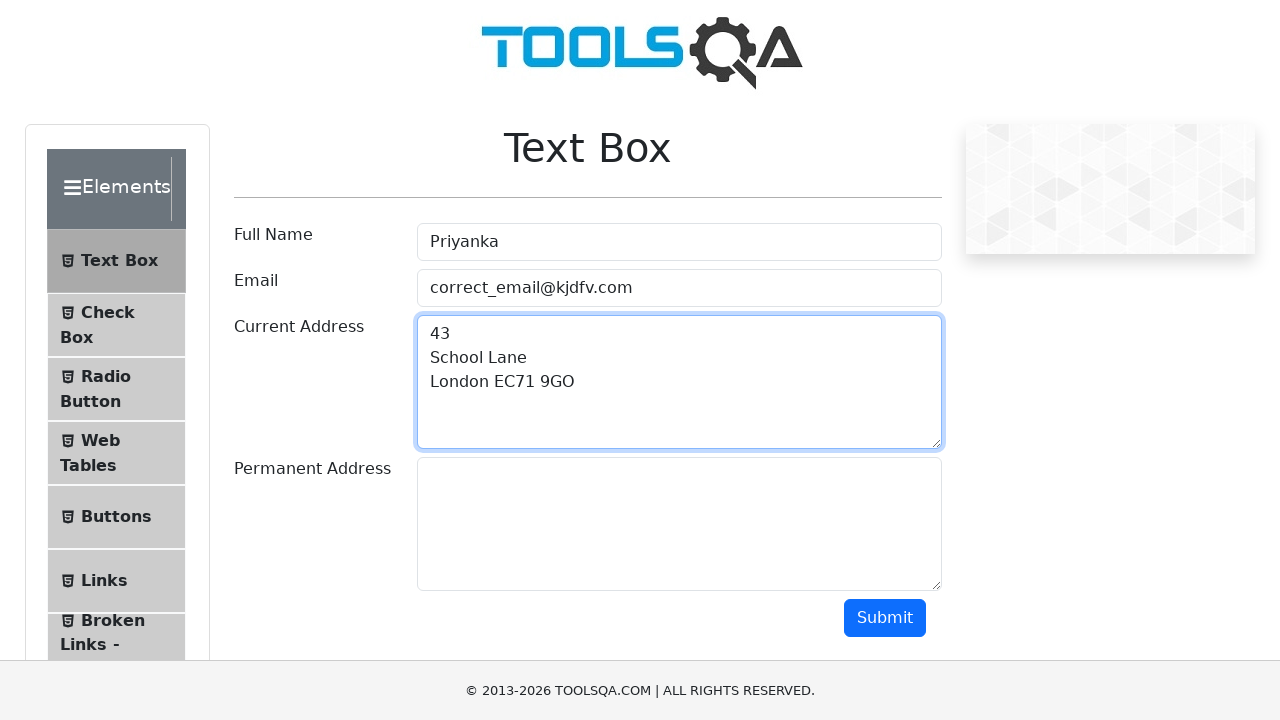

Pasted address from clipboard into permanent address field using keyboard shortcut on #permanentAddress
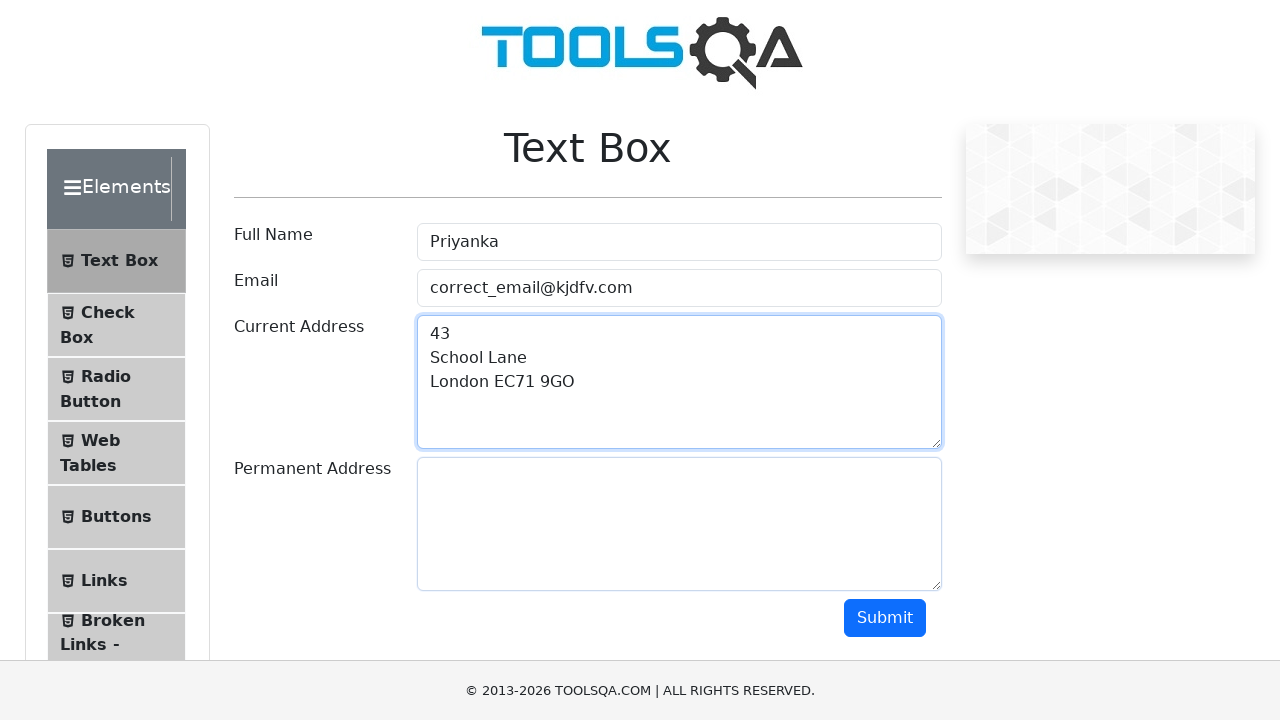

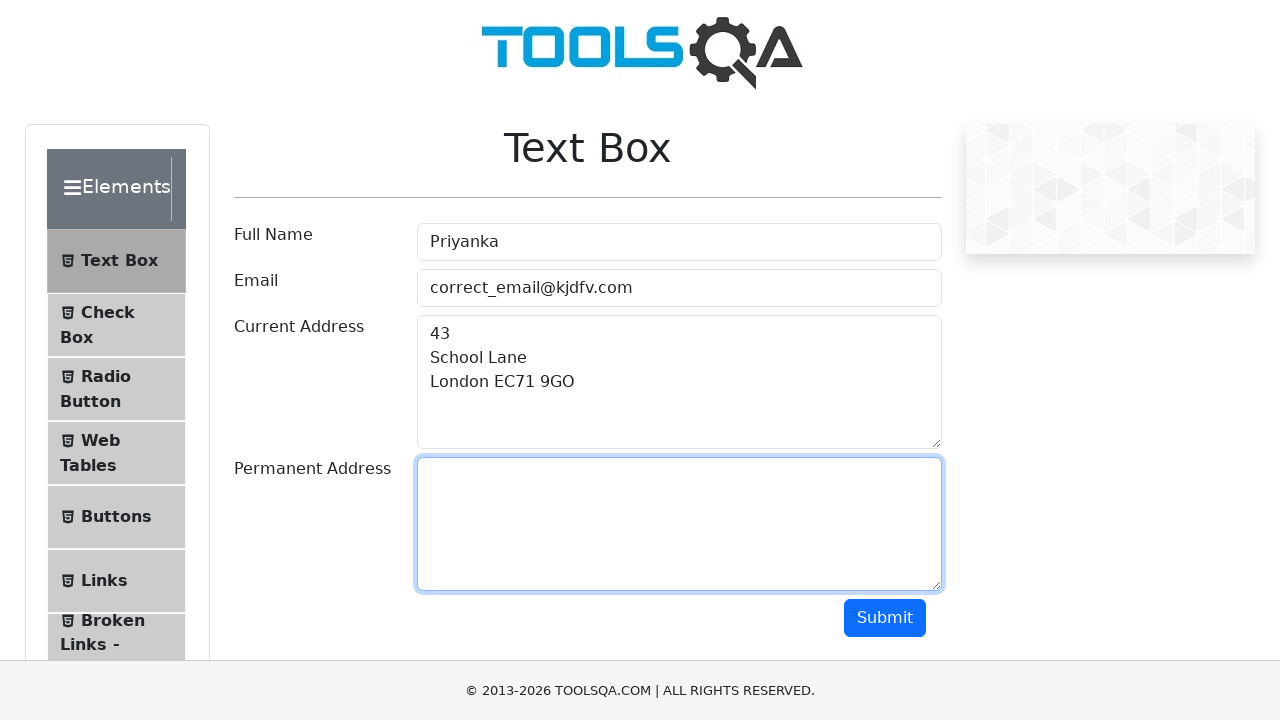